Tests different mouse input events (single click, double click, and right click) on a webpage and verifies the active element changes

Starting URL: https://v1.training-support.net/selenium/input-events

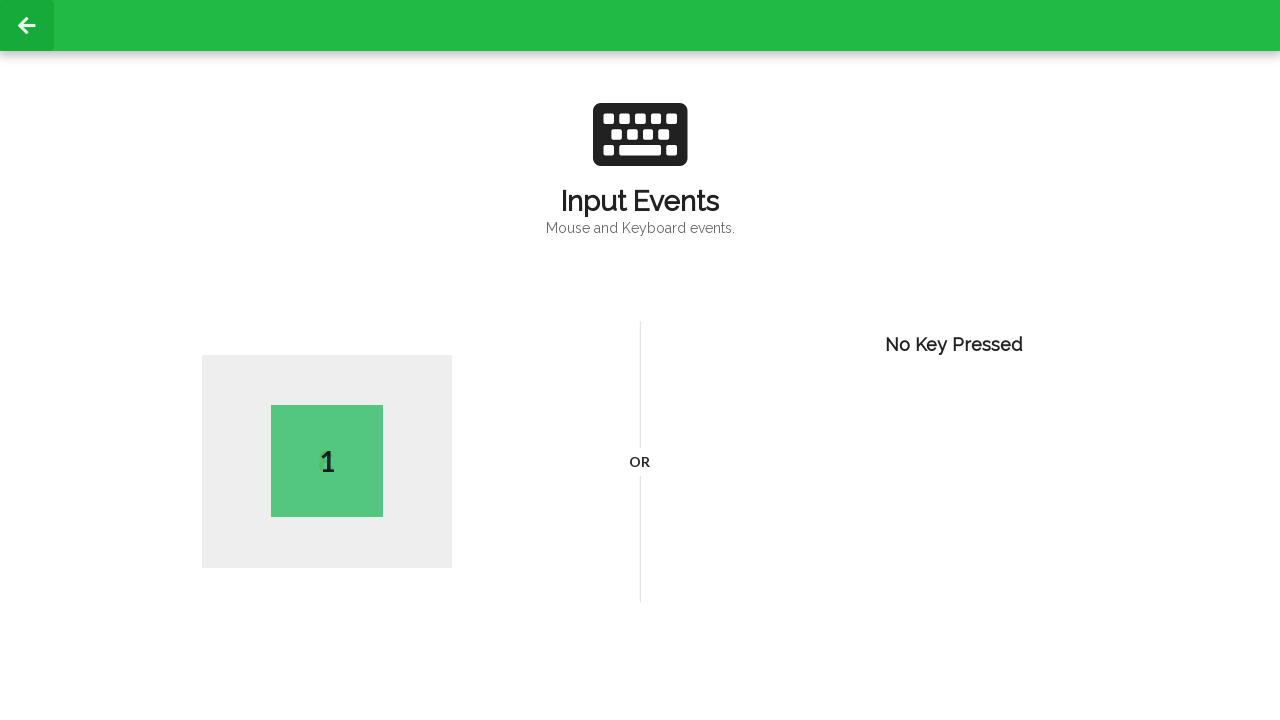

Performed single click on body element at (640, 360) on body
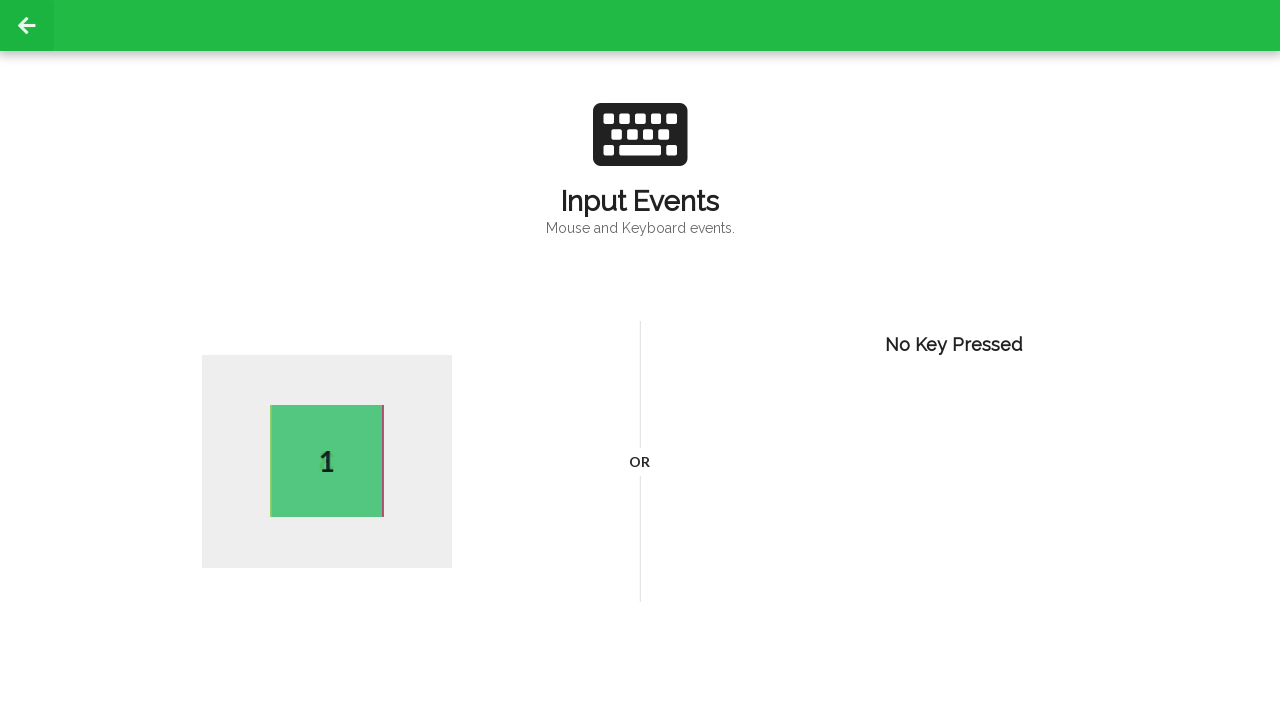

Waited 2000ms for single click action to register
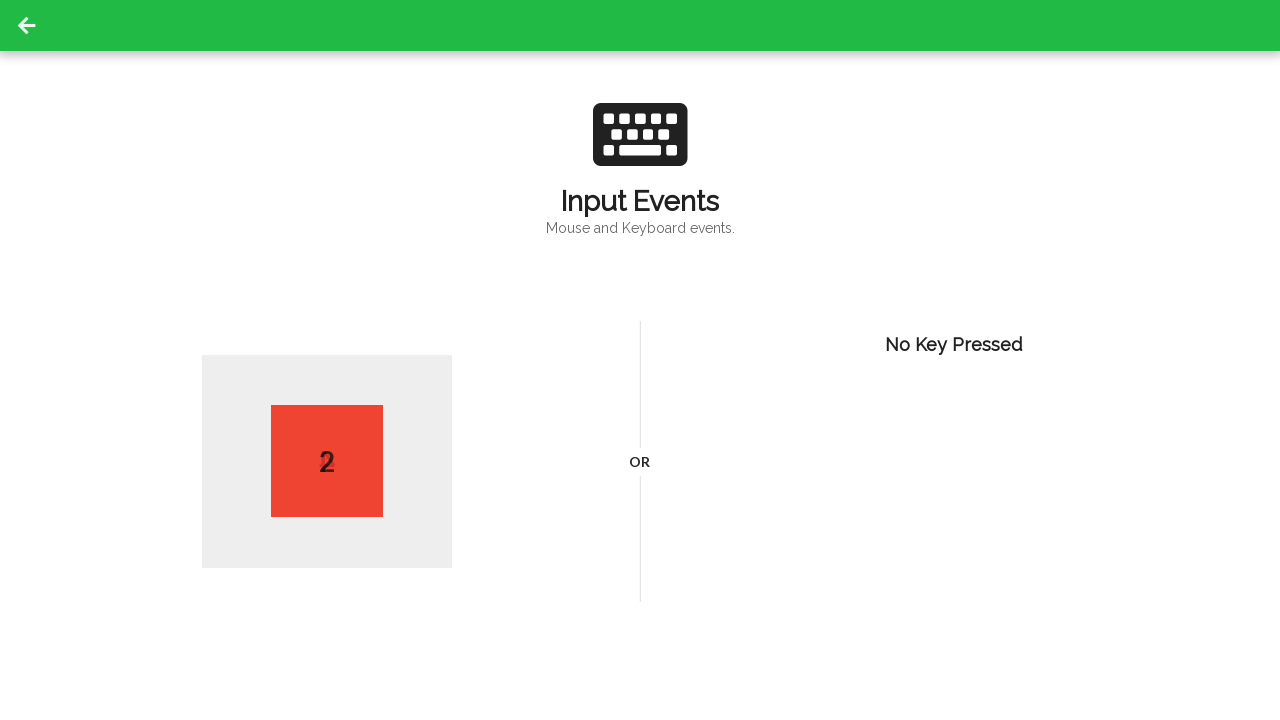

Verified active element after single click: 2
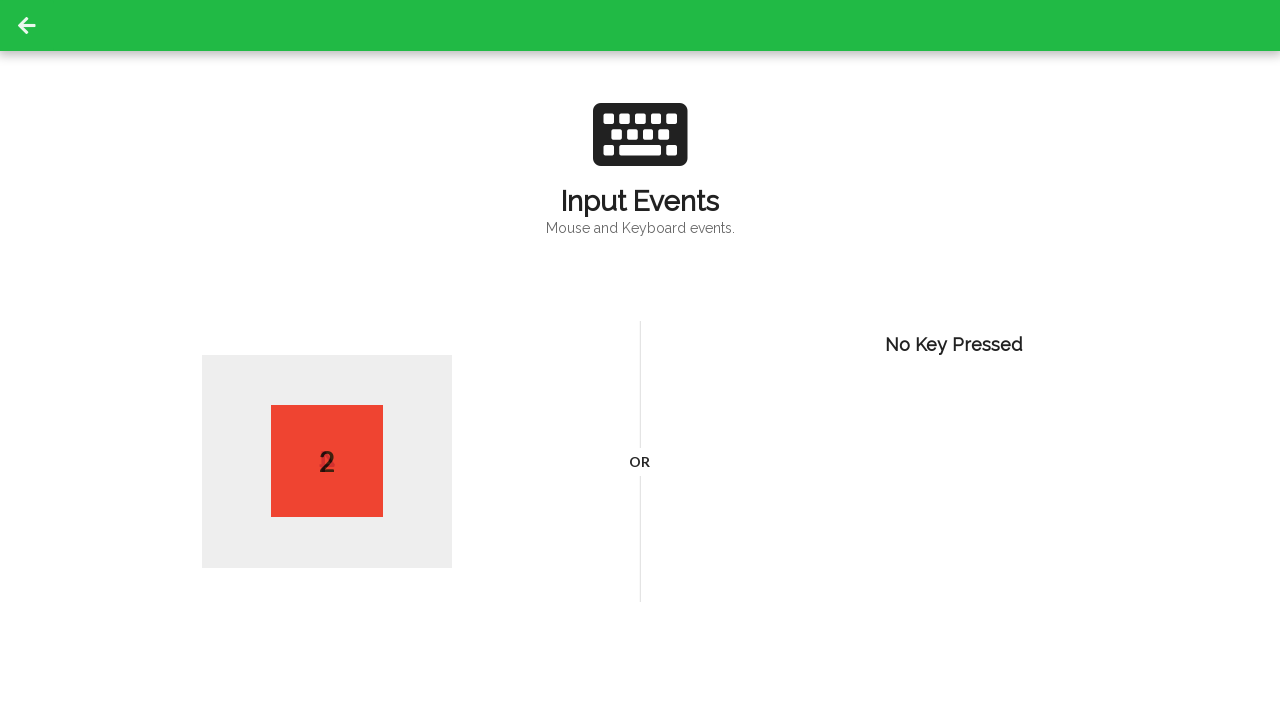

Performed double click on body element at (640, 360) on body
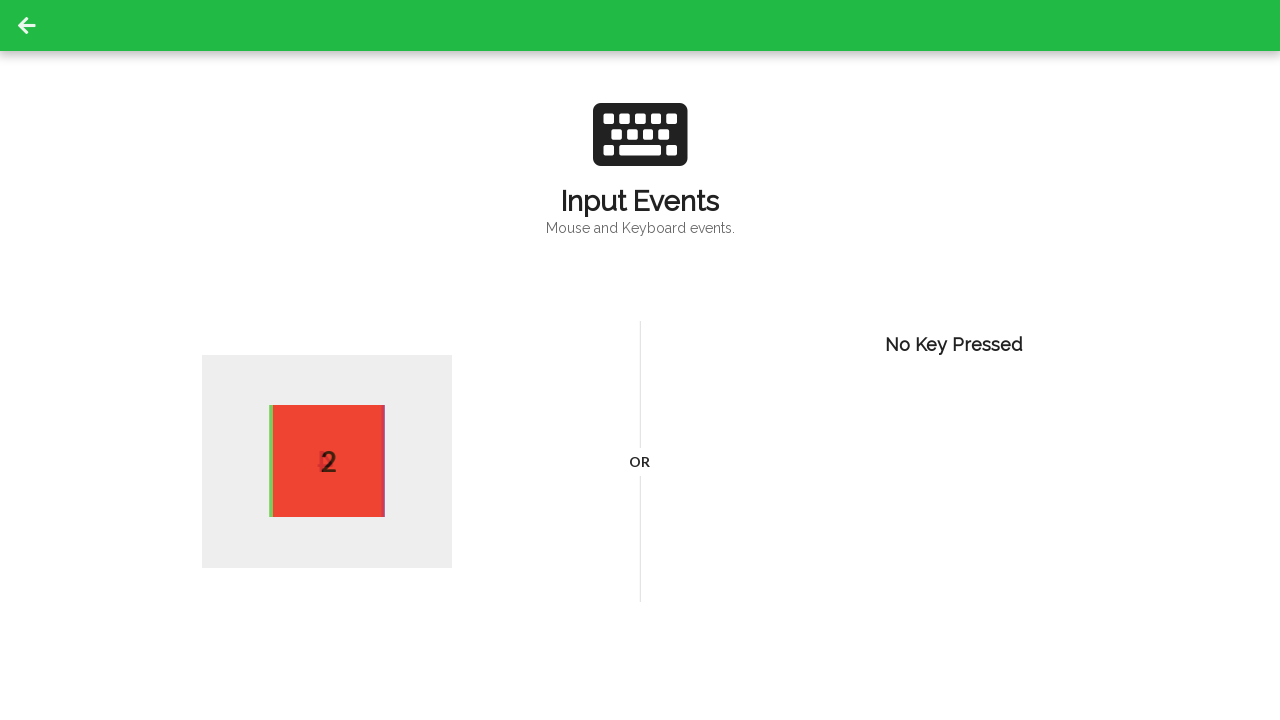

Waited 1000ms for double click action to register
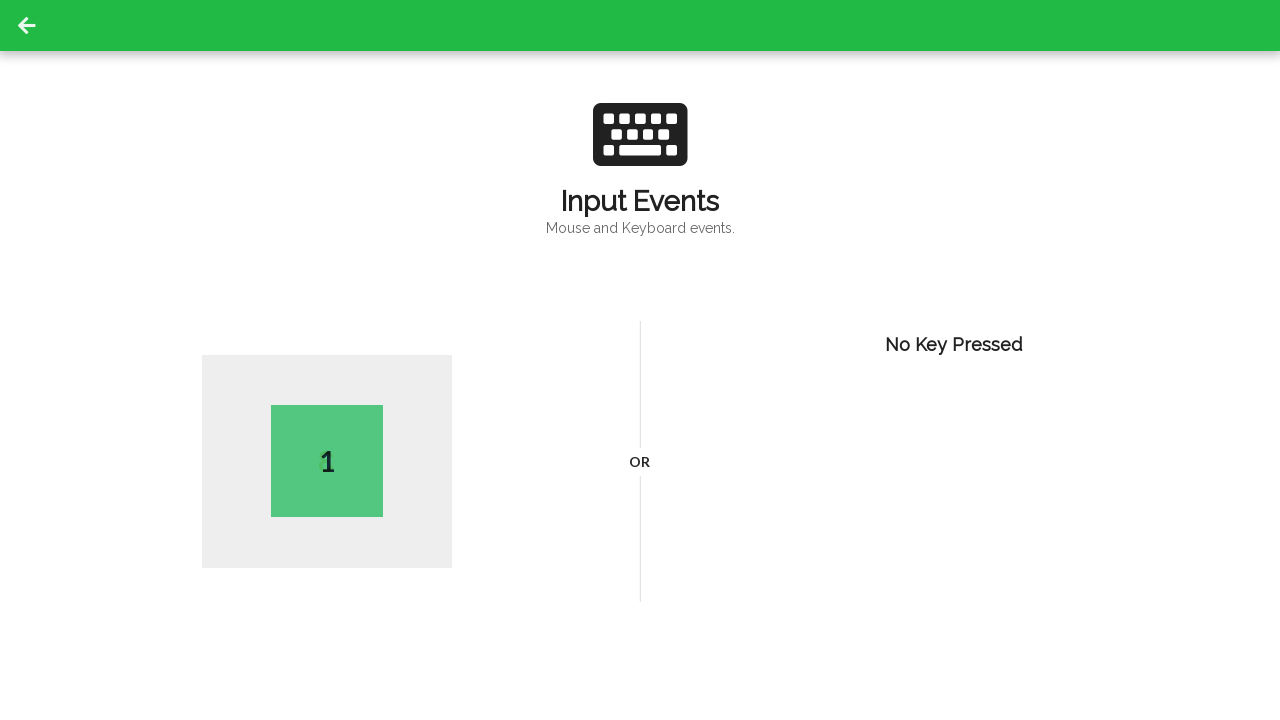

Verified active element after double click: 4
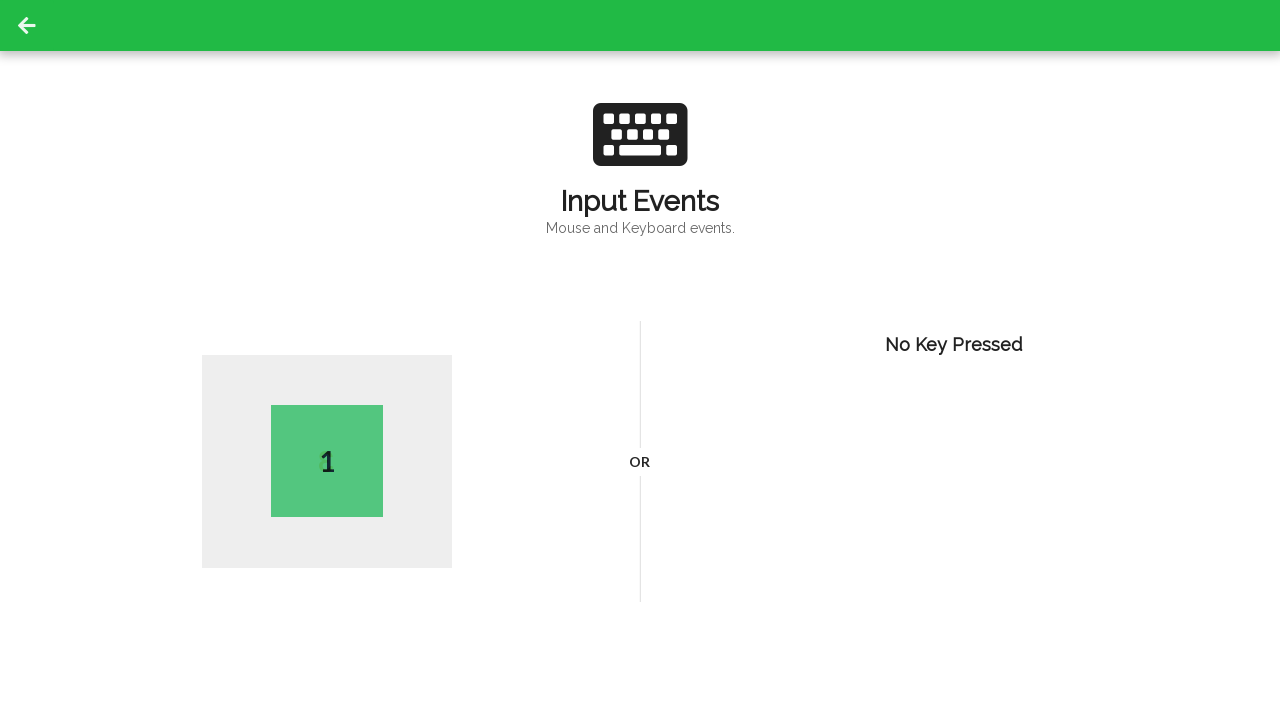

Performed right click on body element at (640, 360) on body
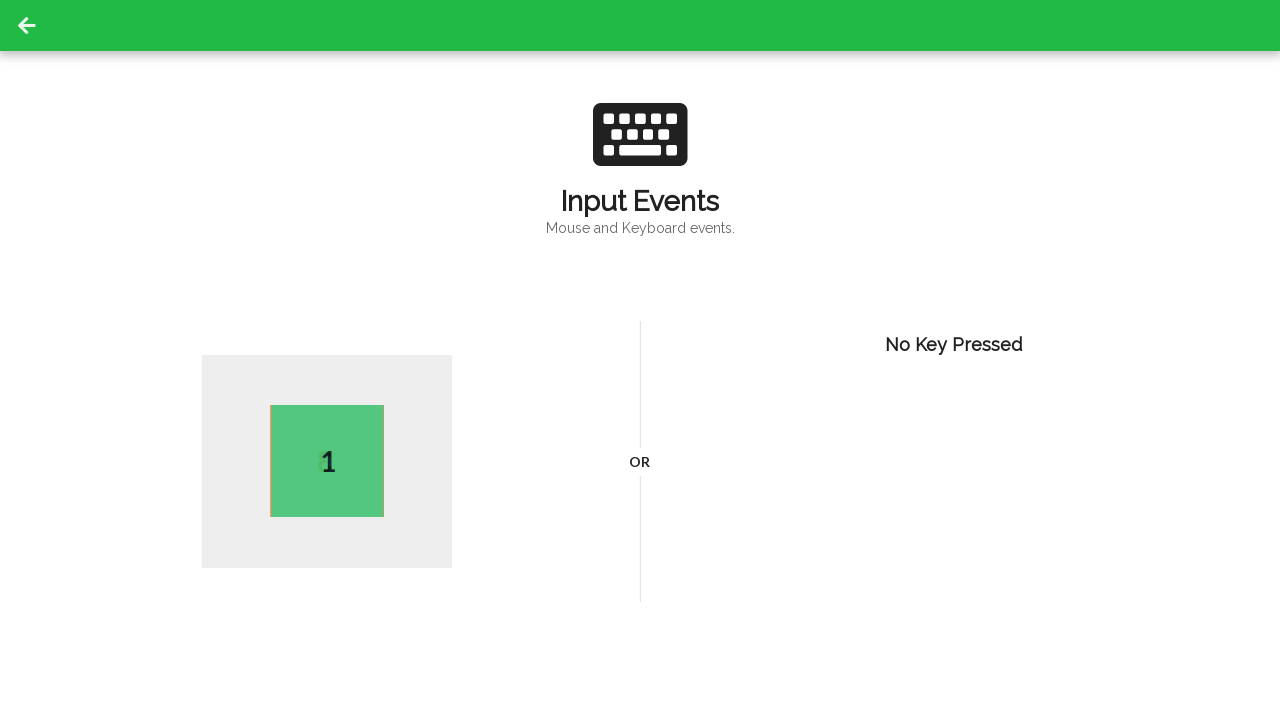

Waited 2000ms for right click action to register
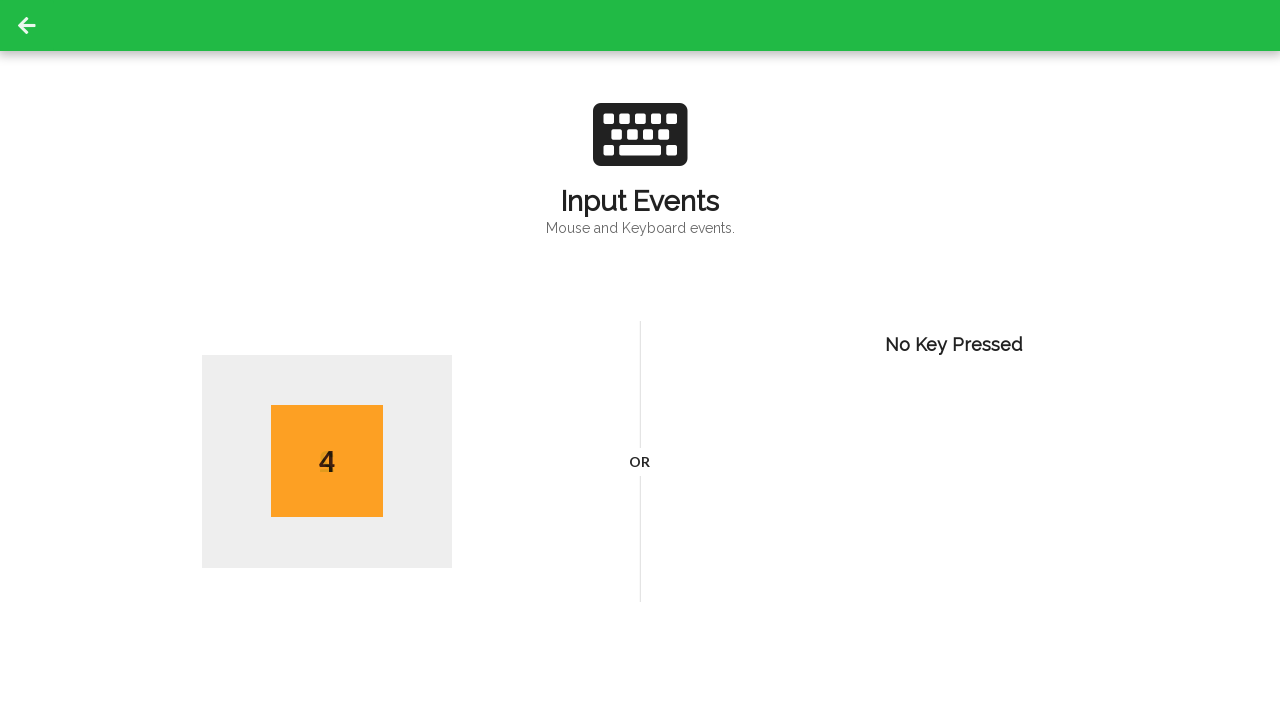

Verified active element after right click: 4
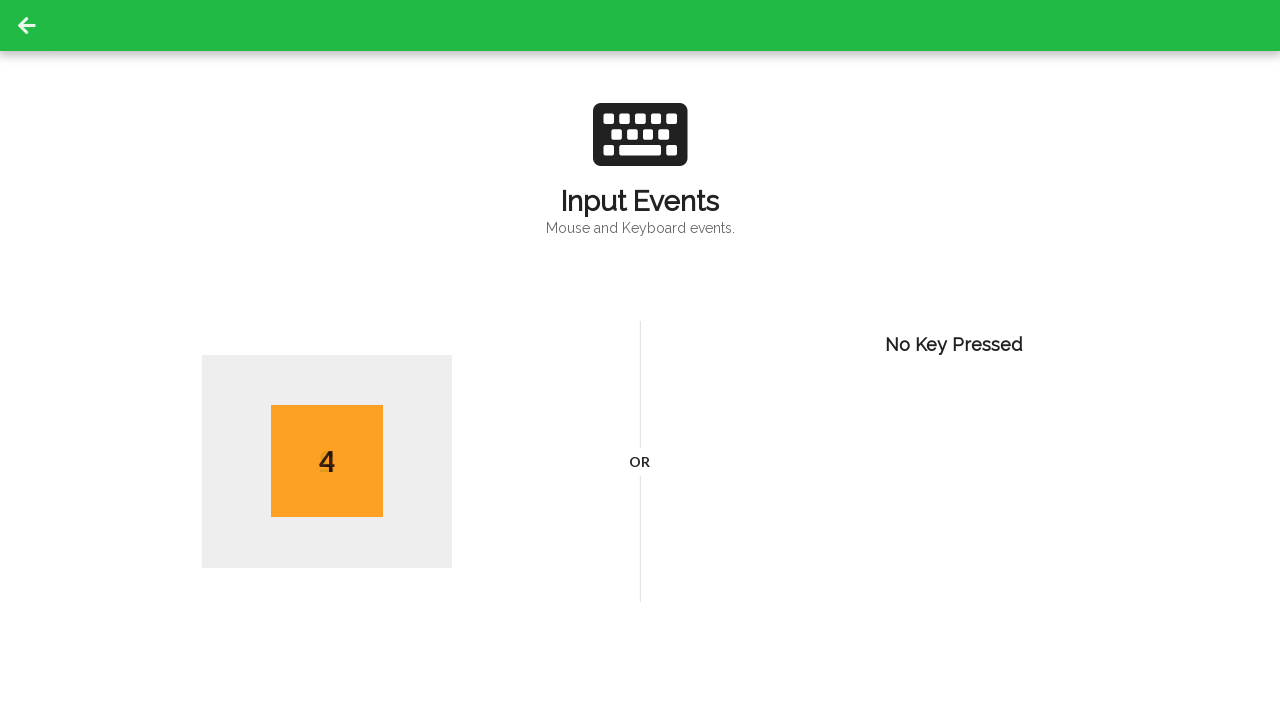

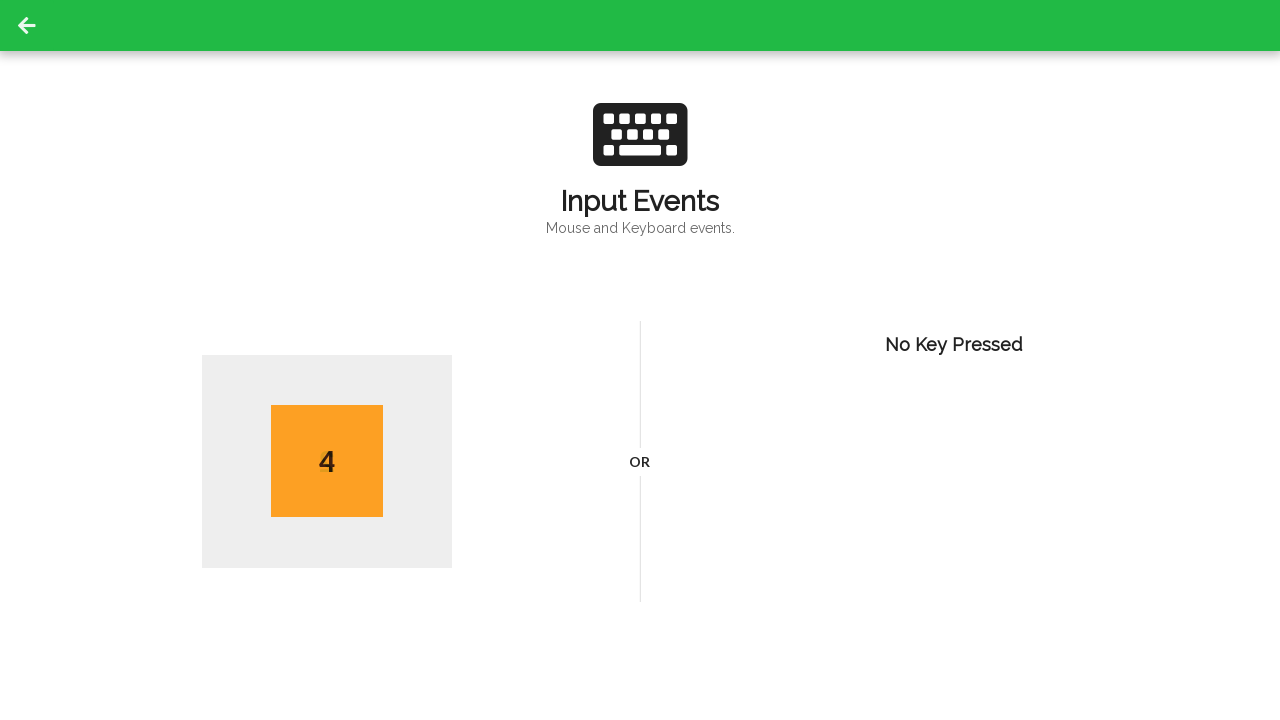